Tests window handling by clicking on the Help link which opens a new window, then switching between parent and child windows

Starting URL: https://accounts.google.com/signup

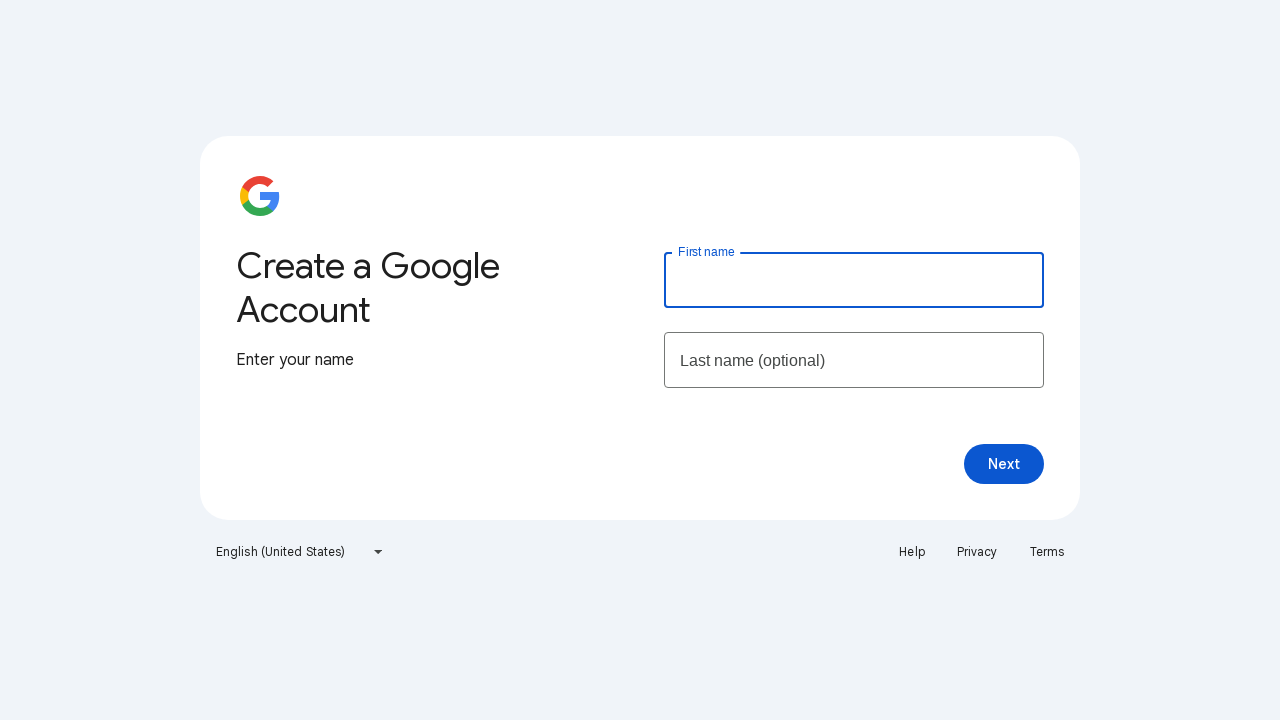

Clicked Help link which opened a new window at (912, 552) on text=Help
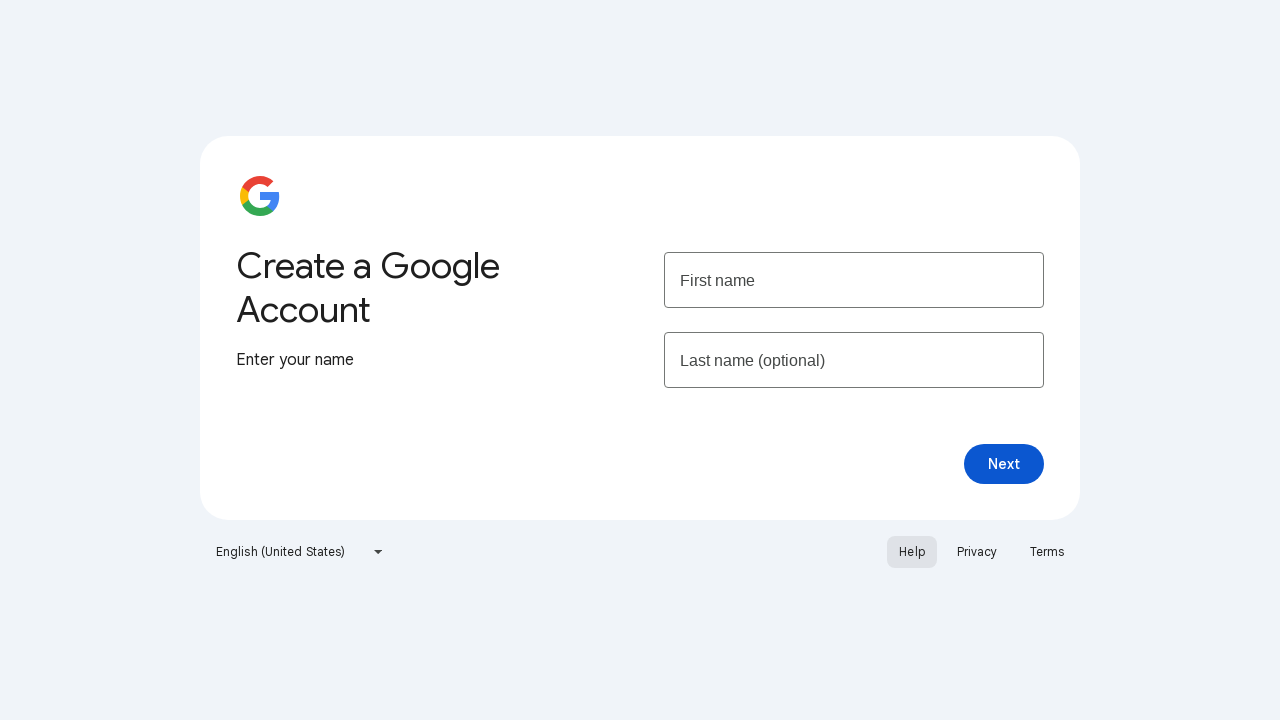

New window page object captured
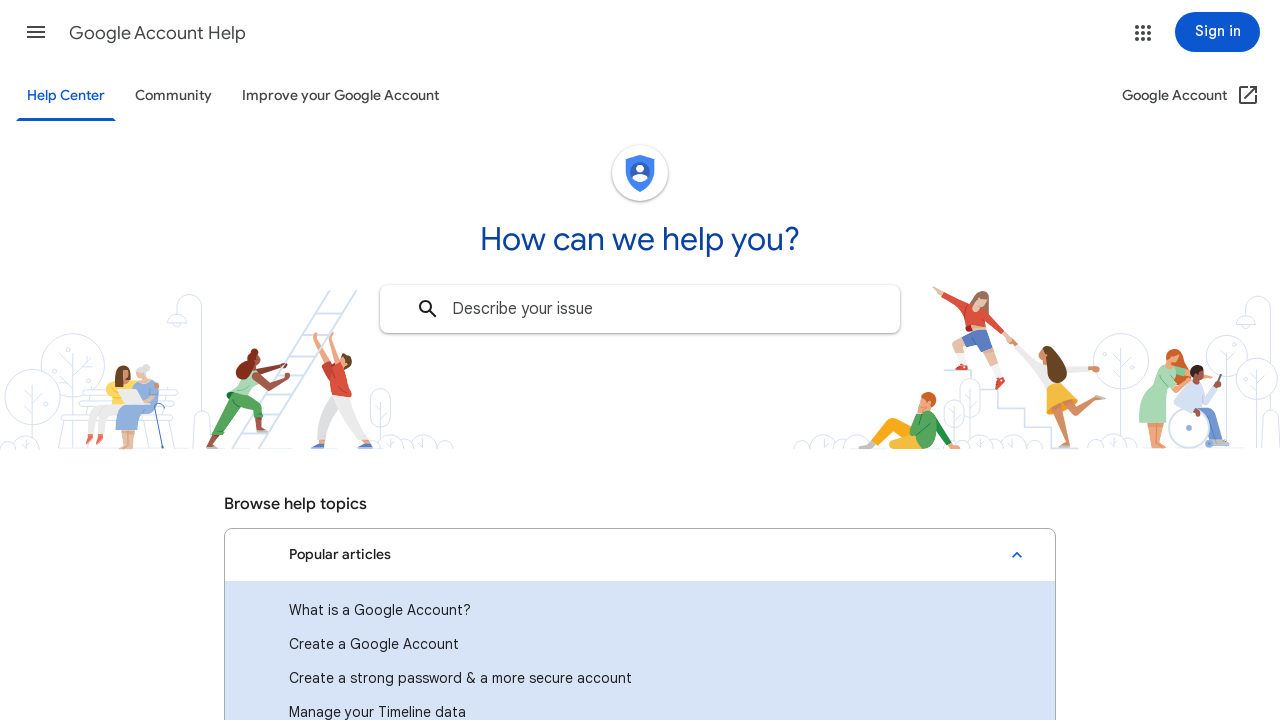

Retrieved parent window title: <bound method Page.title of <Page url='https://accounts.google.com/lifecycle/steps/signup/name?dsh=S-1020104950:1772028000028291&flowEntry=SignUp&flowName=GlifWebSignIn&TL=AHU8sQvE4Pqw6rlrXyRJRWXsN9phyYfTmJGXJP1PEbgFdr9DlOqppgYfdIiCJAux&continue=https://accounts.google.com/ManageAccount?nc%3D1'>>
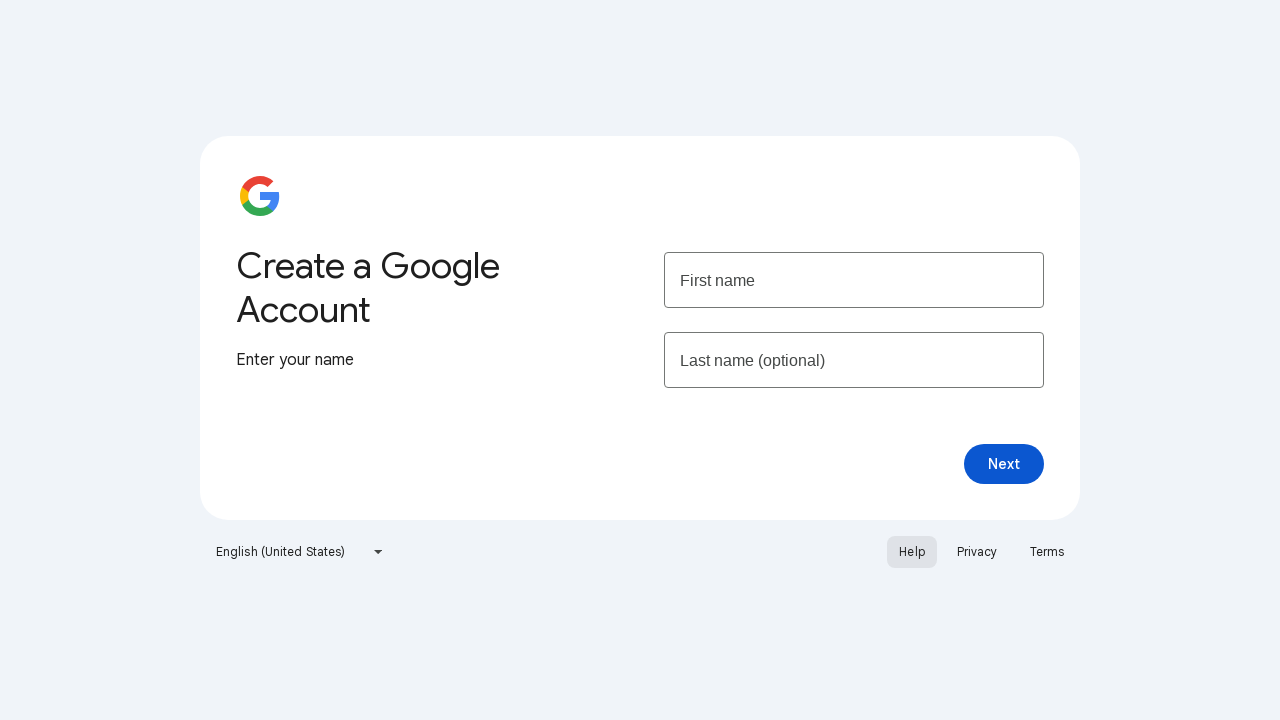

Retrieved child window title: <bound method Page.title of <Page url='https://support.google.com/accounts?hl=en&visit_id=639076248048734649-1200665338&rd=2&p=account_iph#topic=3382296'>>
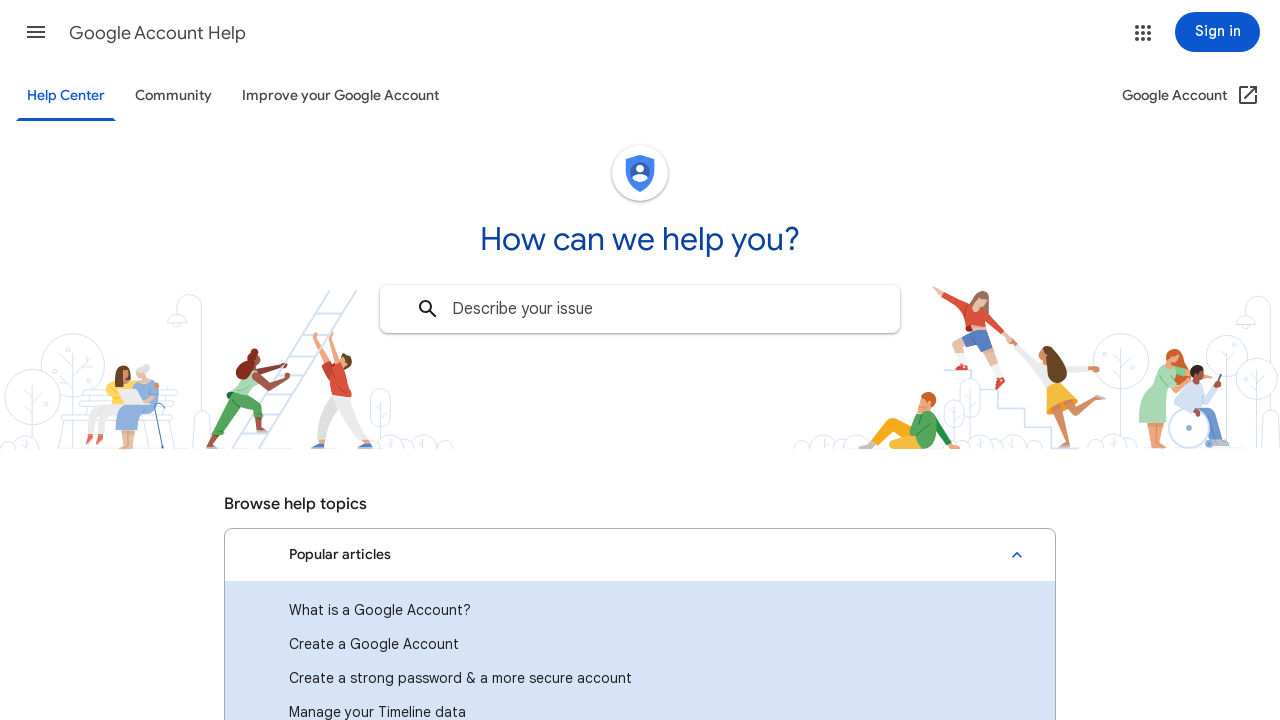

Parent window is still accessible via page reference
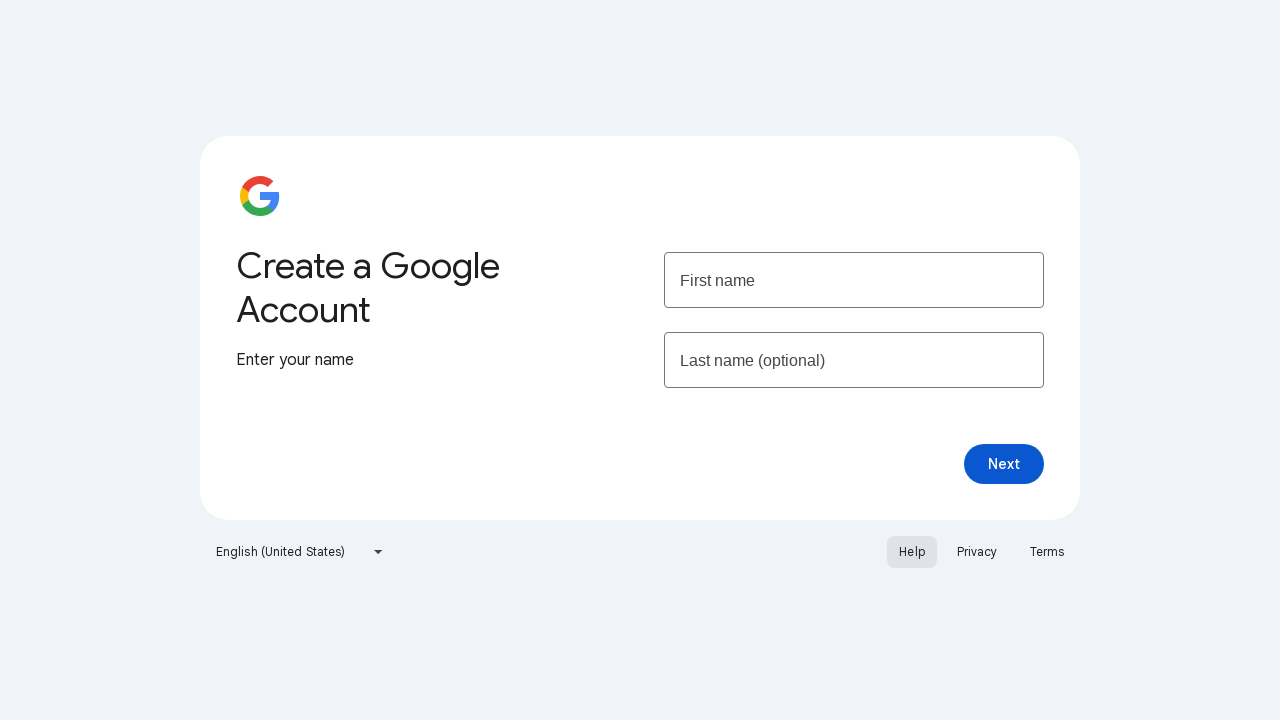

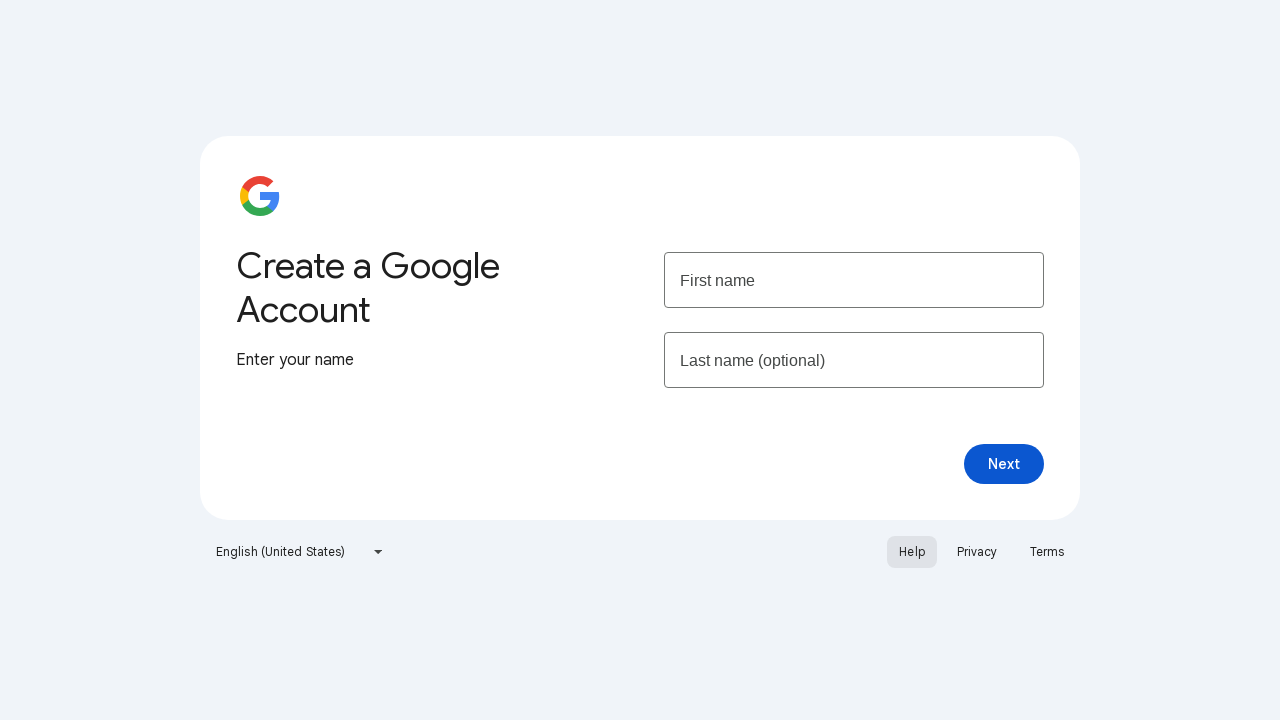